Tests drag-and-drop functionality on jQuery UI demo page by dragging an element to a drop target within an iframe

Starting URL: https://jqueryui.com/droppable/

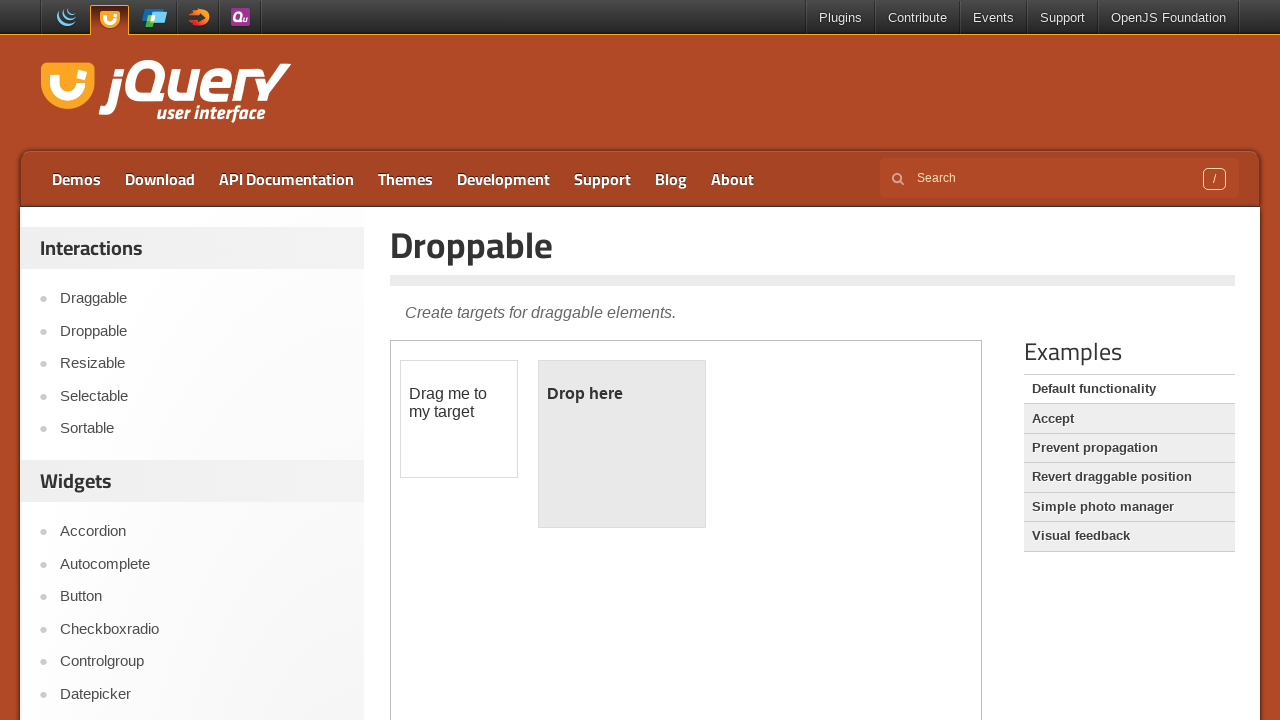

Located and switched to iframe containing drag-drop demo
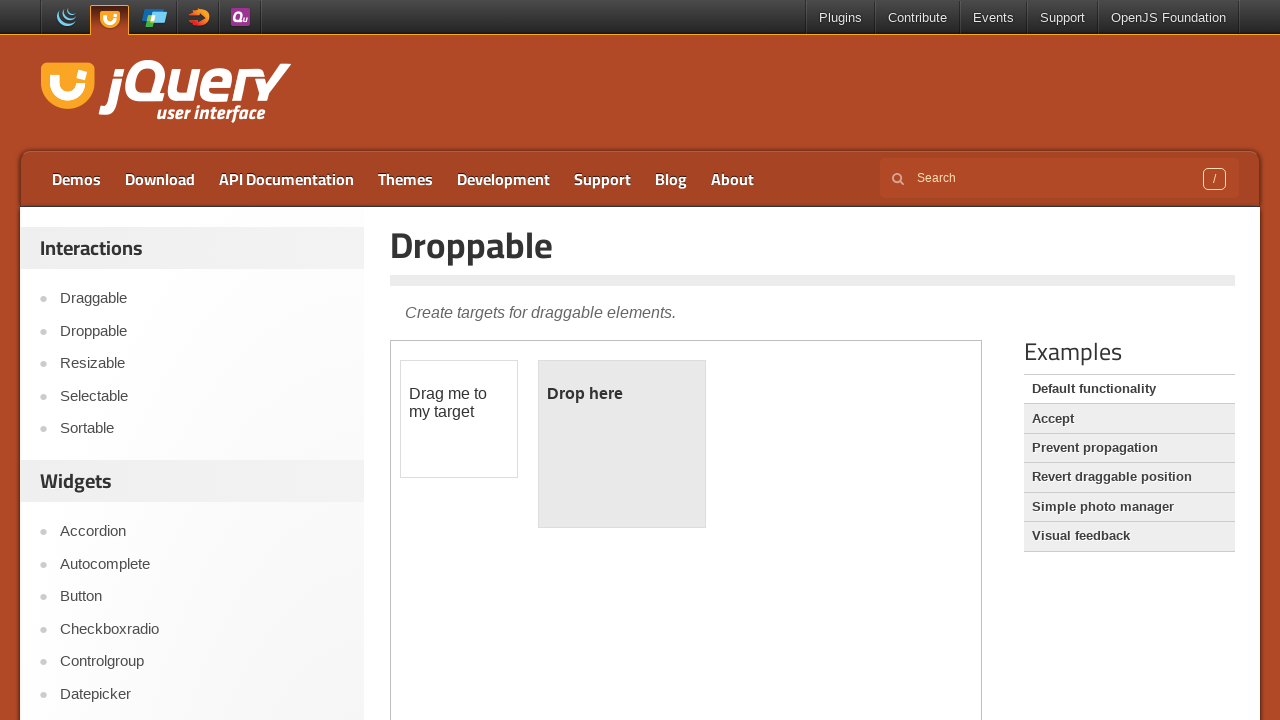

Located draggable element 'Drag me to my target'
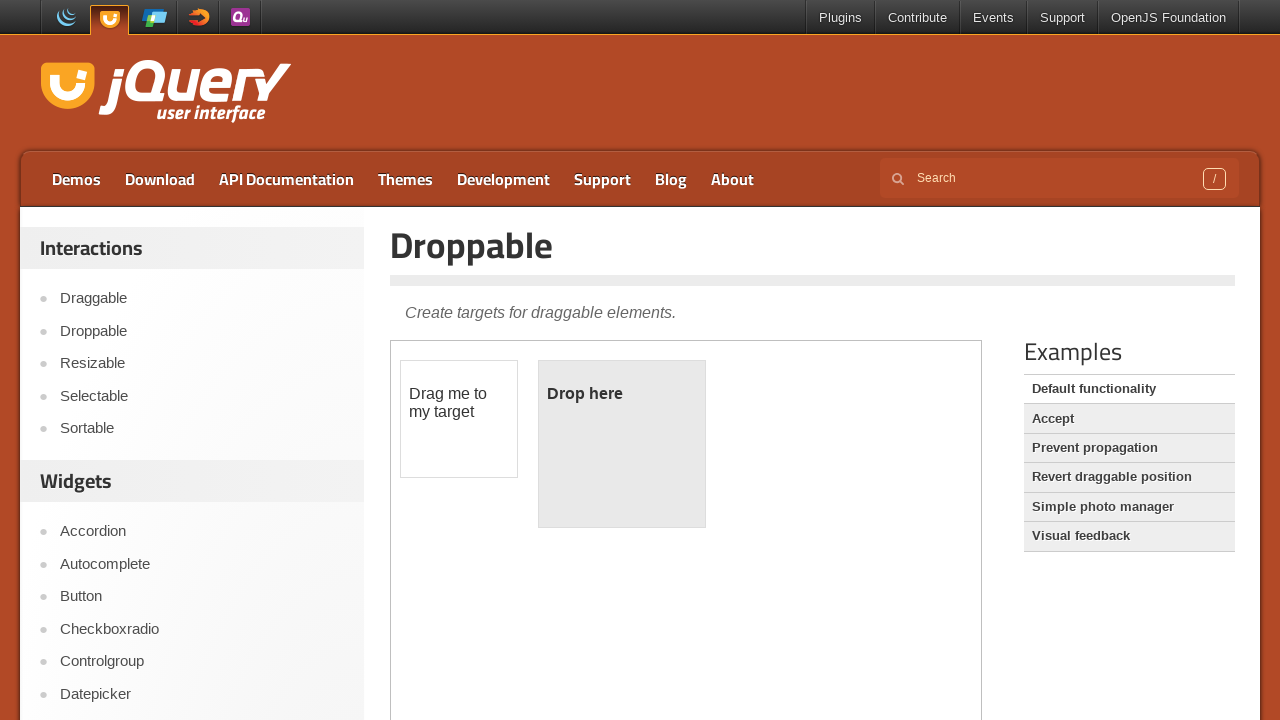

Located drop target element 'Drop here'
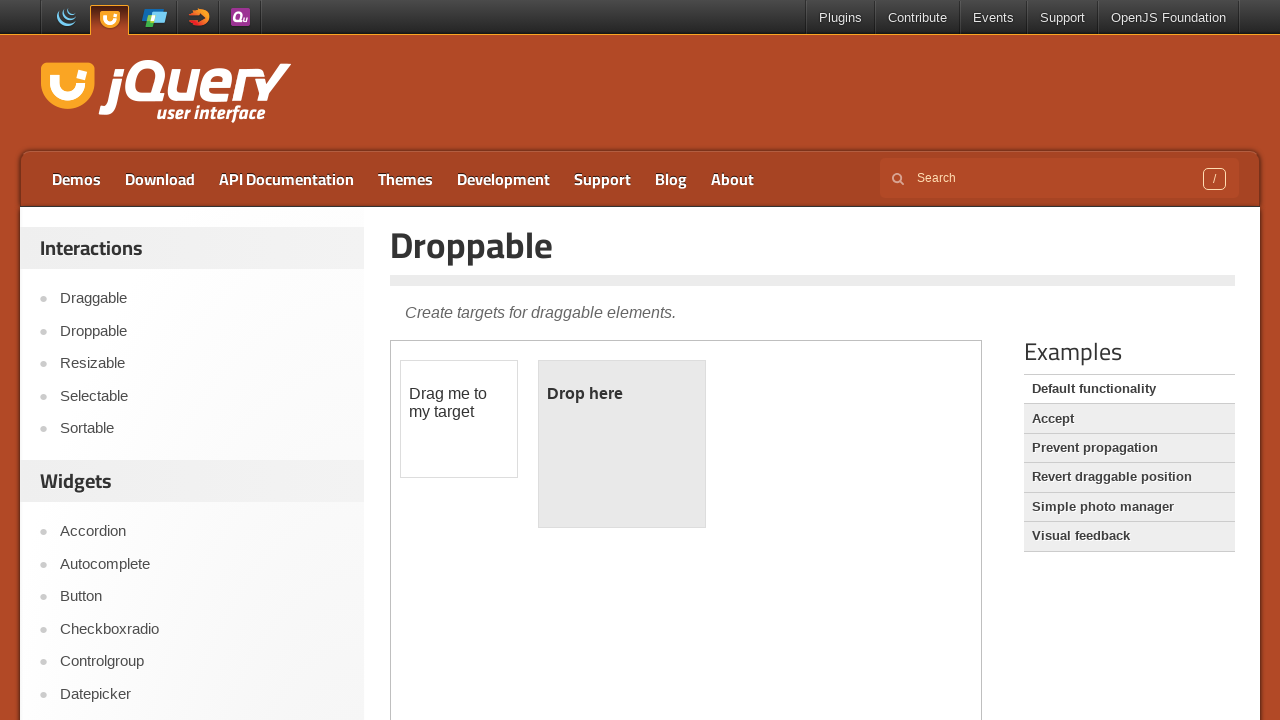

Dragged 'Drag me to my target' element to 'Drop here' target at (622, 394)
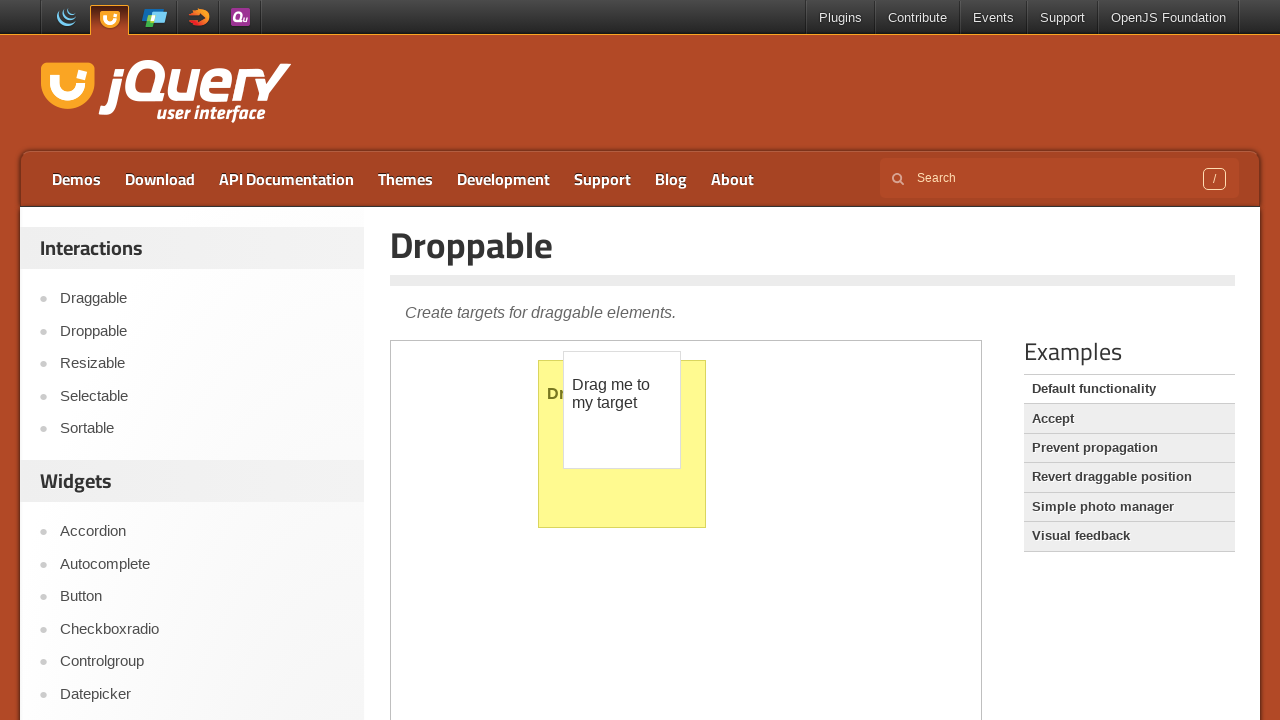

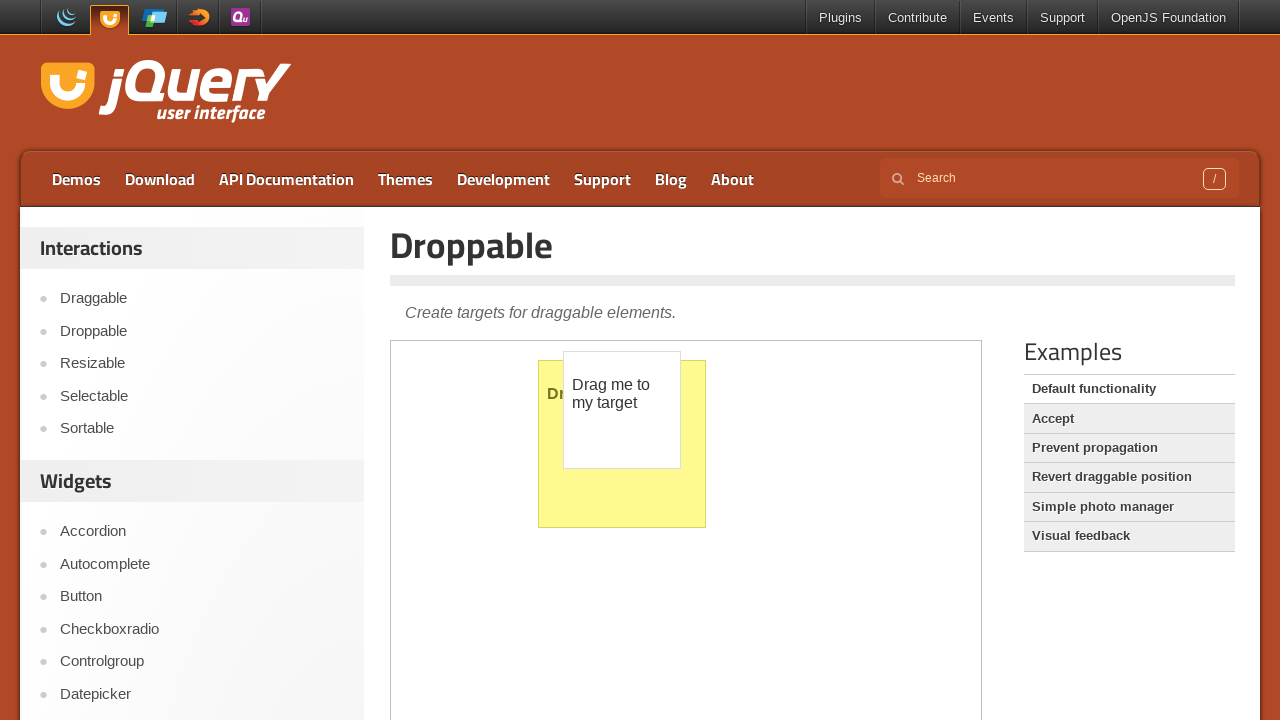